Tests web table interaction by clicking on a checkbox associated with the user "John.Smith" in a practice table

Starting URL: https://selectorshub.com/xpath-practice-page/

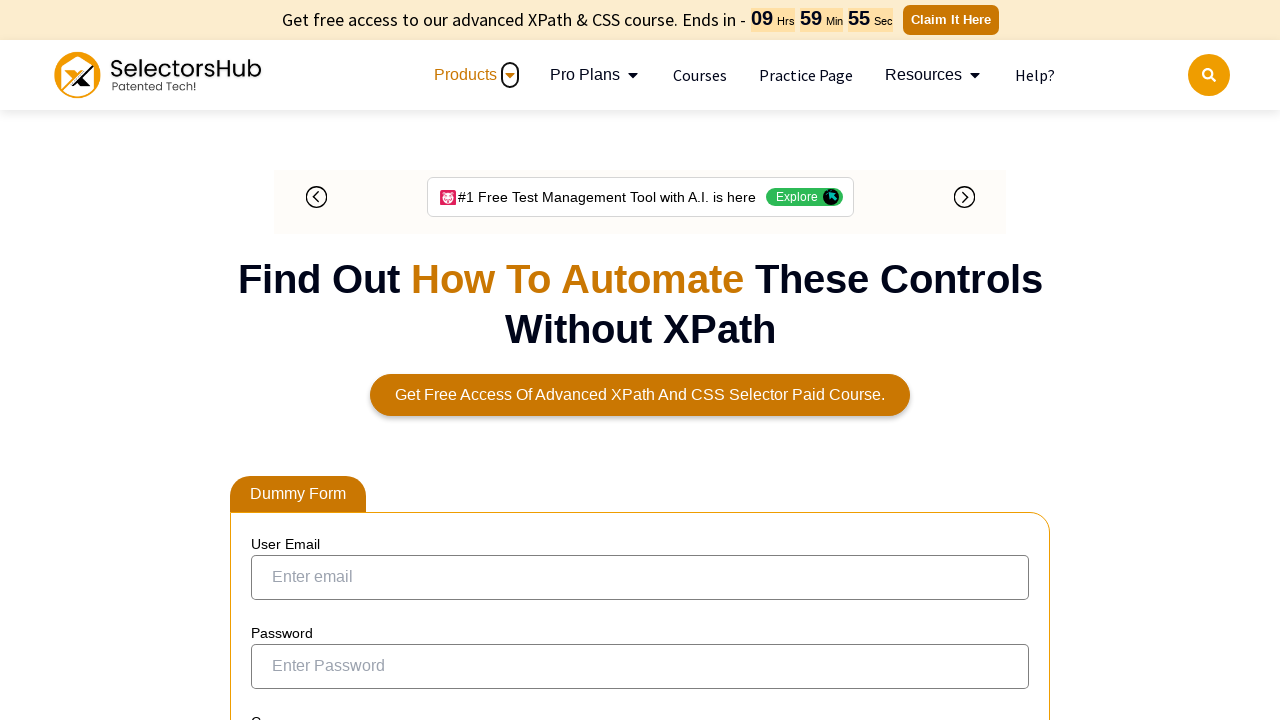

Waited for table to load and John.Smith link to appear
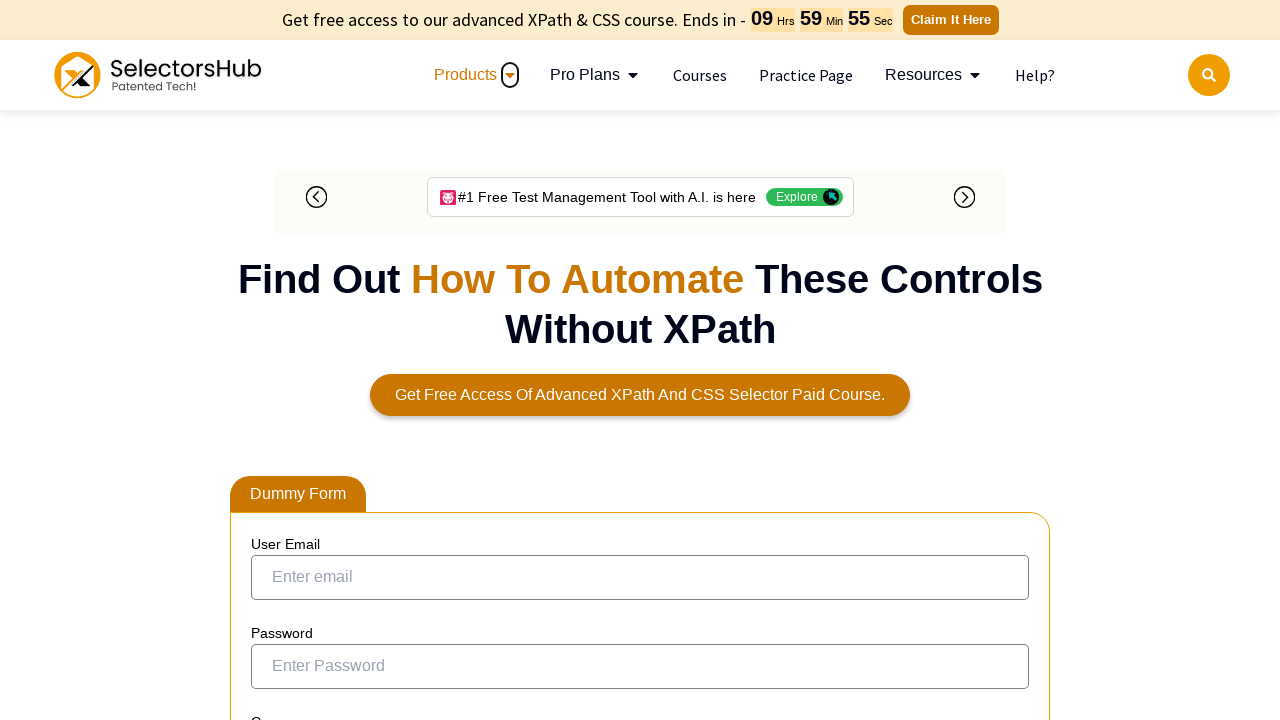

Clicked checkbox associated with John.Smith in the web table at (274, 353) on xpath=//a[text()='John.Smith']/parent::td/preceding-sibling::td/input
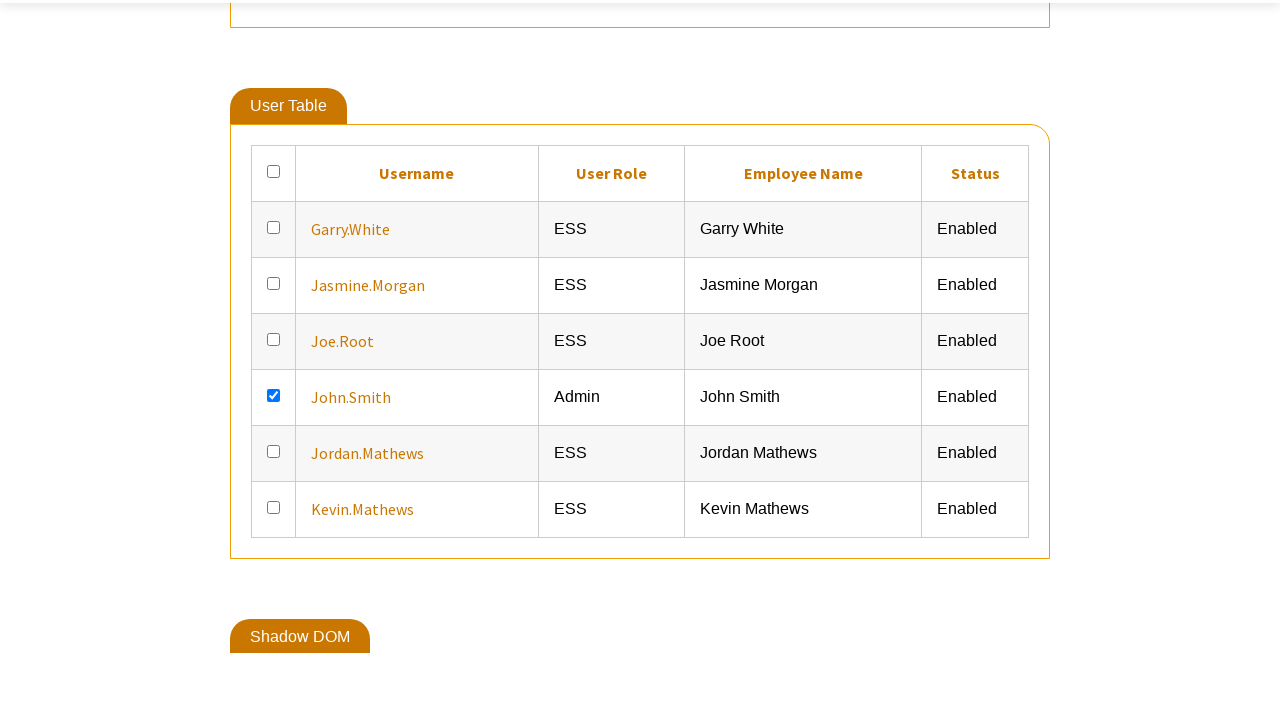

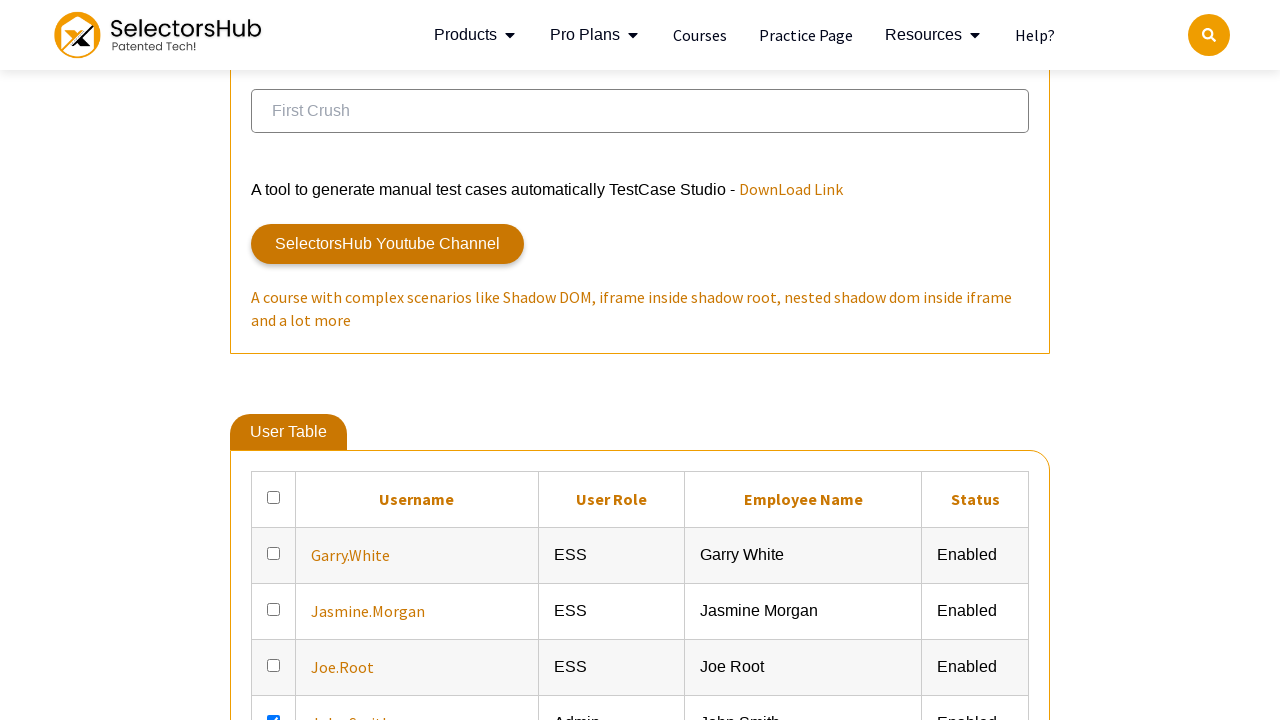